Tests right-click context menu functionality and hovering over menu items

Starting URL: http://swisnl.github.io/jQuery-contextMenu/demo.html

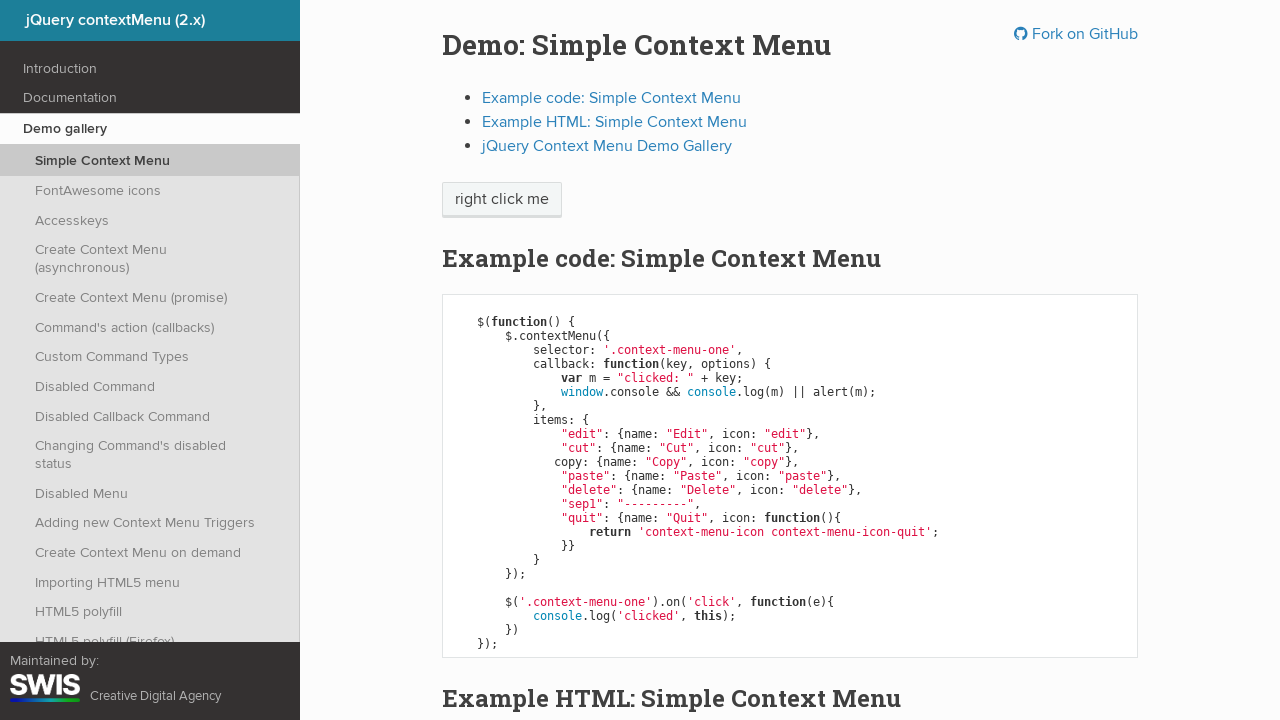

Right-clicked on 'right click me' button to open context menu at (502, 200) on //span[text()='right click me']
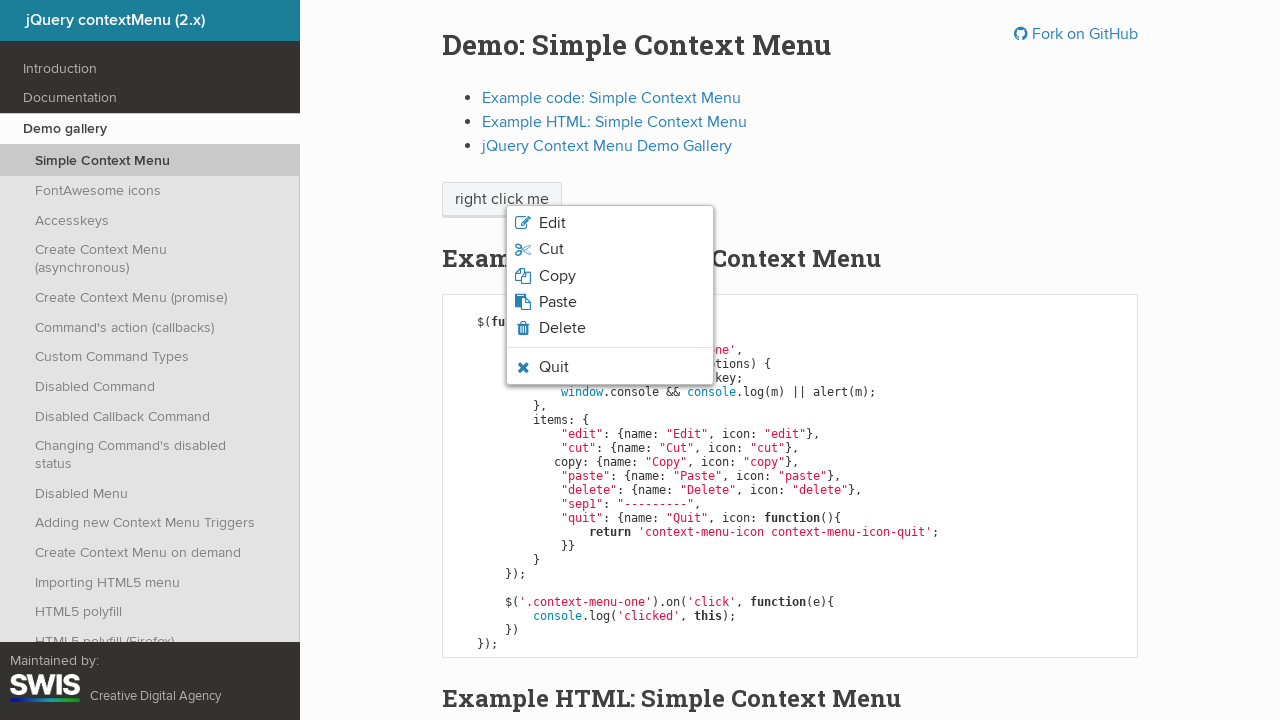

Hovered over Quit menu item at (610, 367) on .context-menu-icon-quit
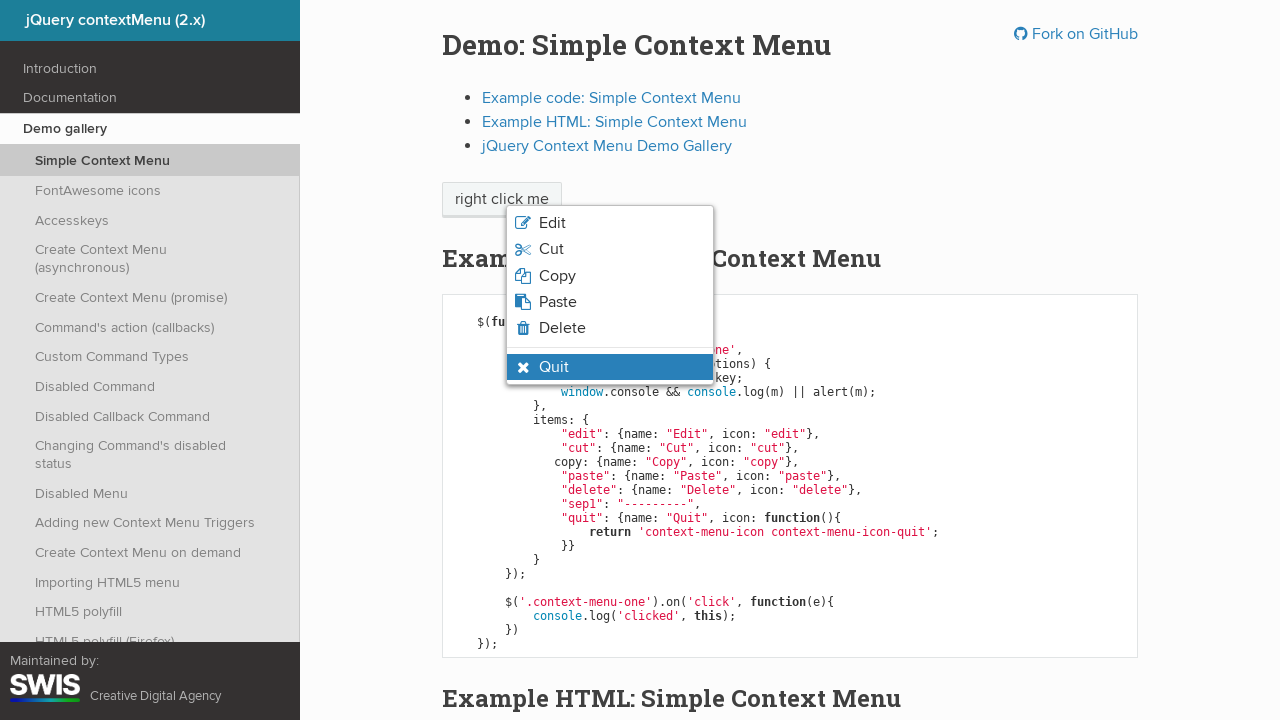

Quit menu item hover state became visible
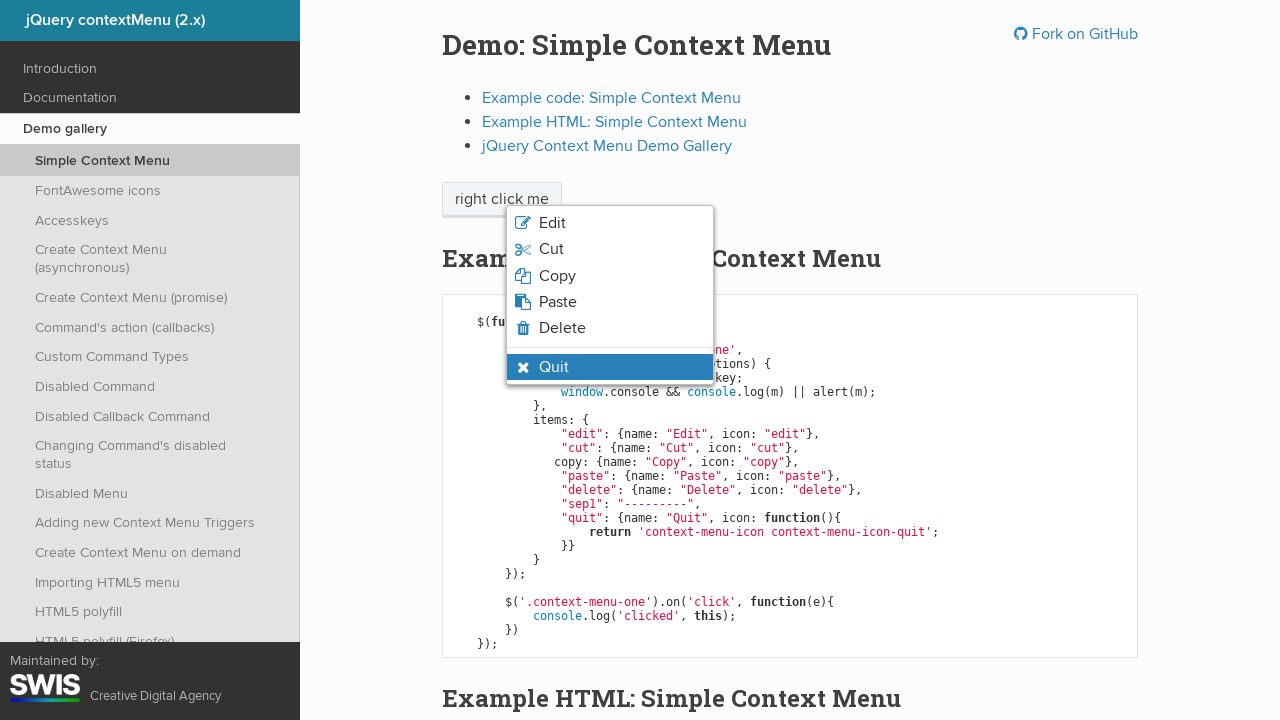

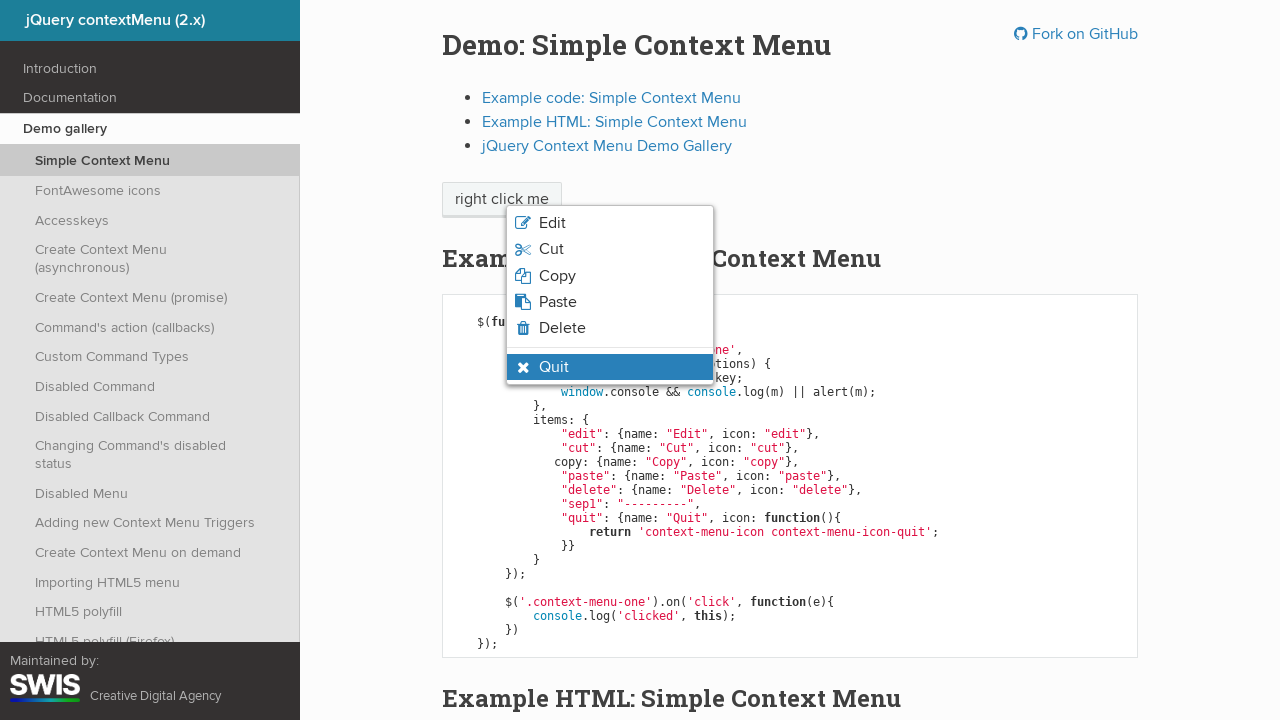